Navigates to iLovePDF Word to PDF conversion page and clicks the file upload button to initiate file selection

Starting URL: https://www.ilovepdf.com/word_to_pdf

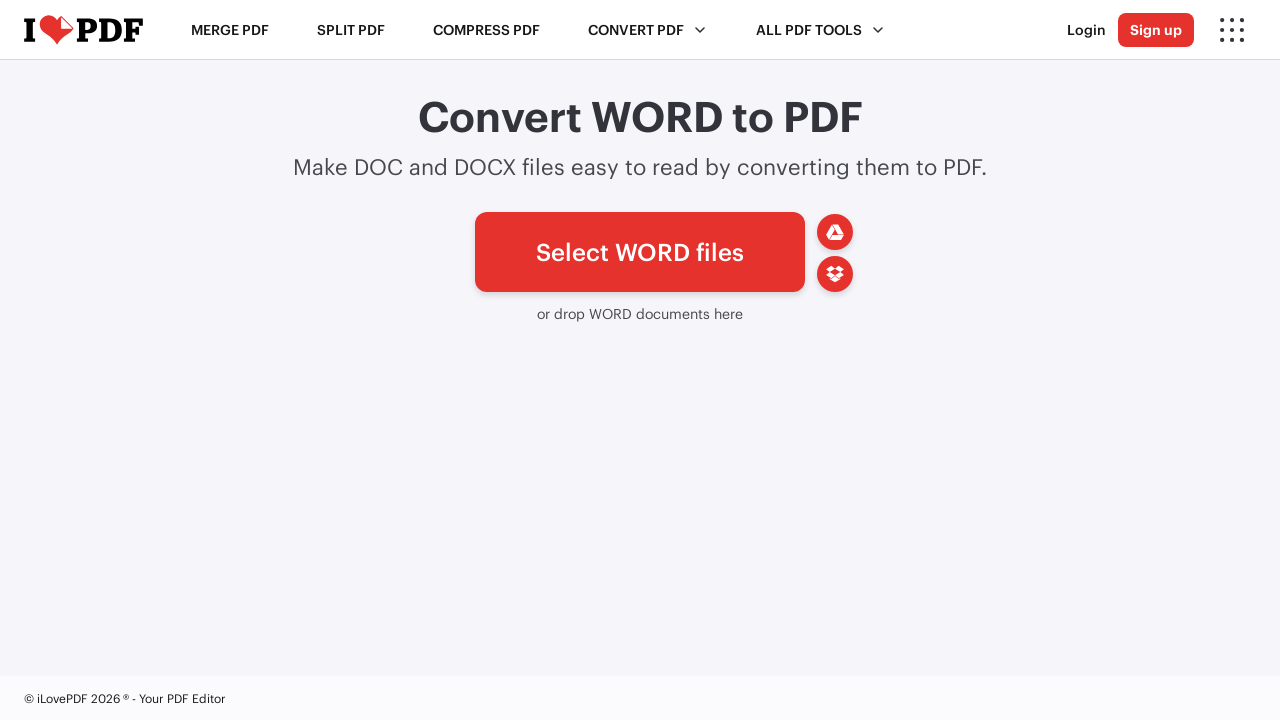

Navigated to iLovePDF Word to PDF conversion page
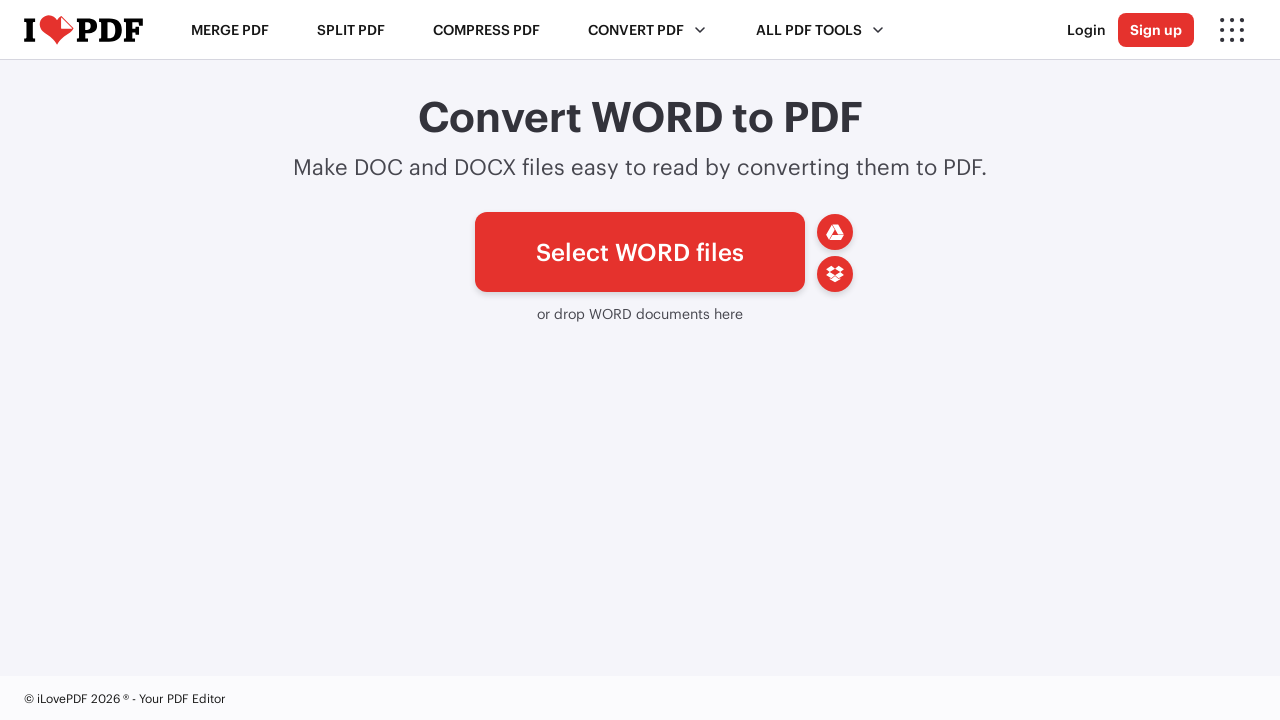

Clicked file upload button to initiate file selection at (640, 252) on #pickfiles
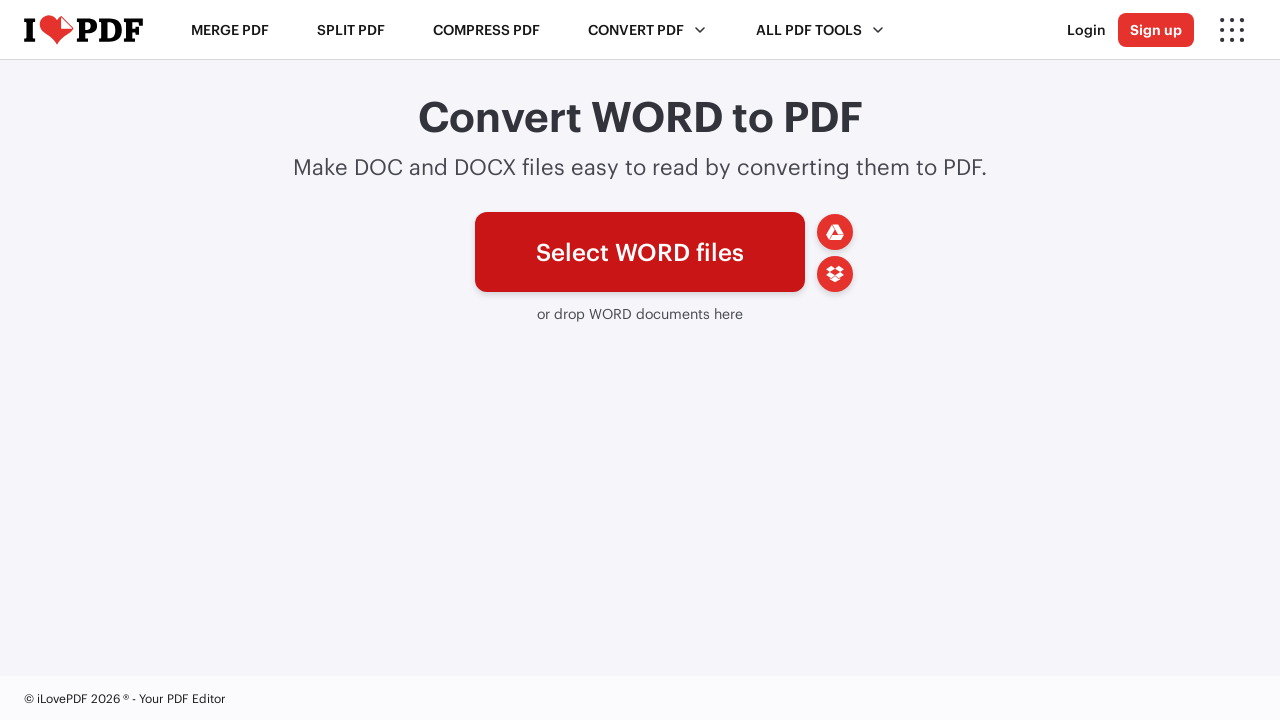

Waited for page to be ready for interaction
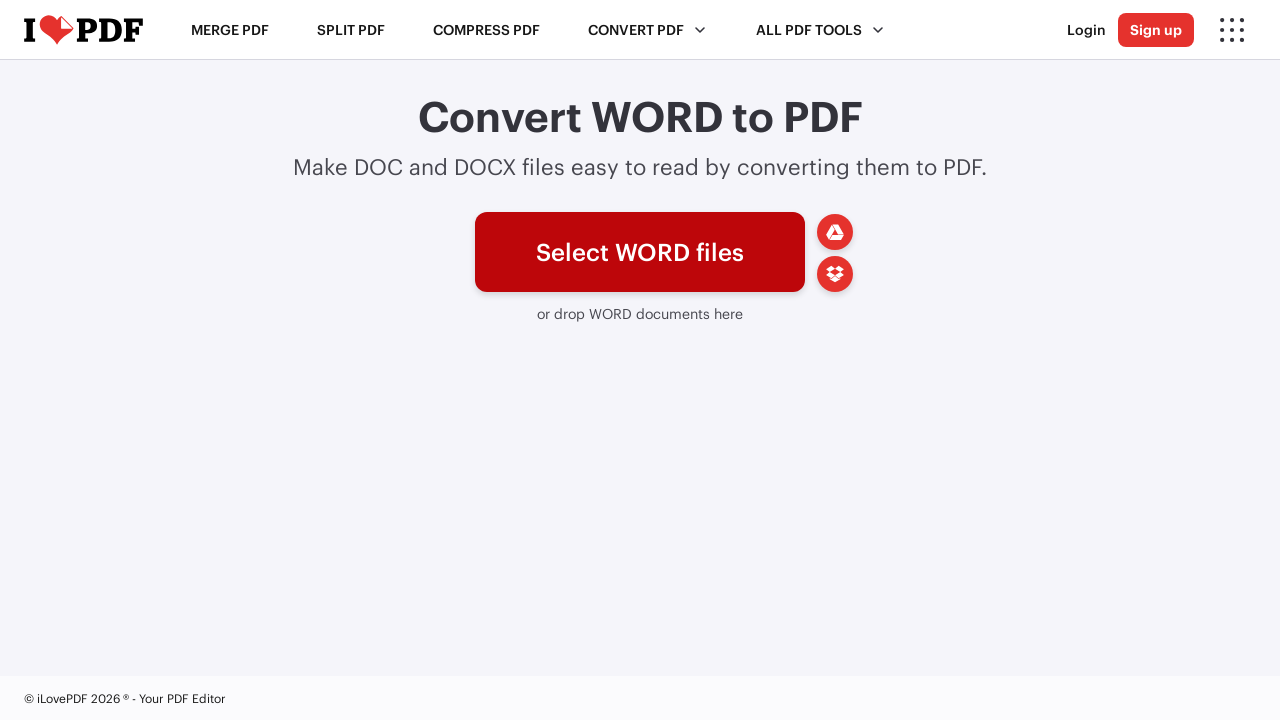

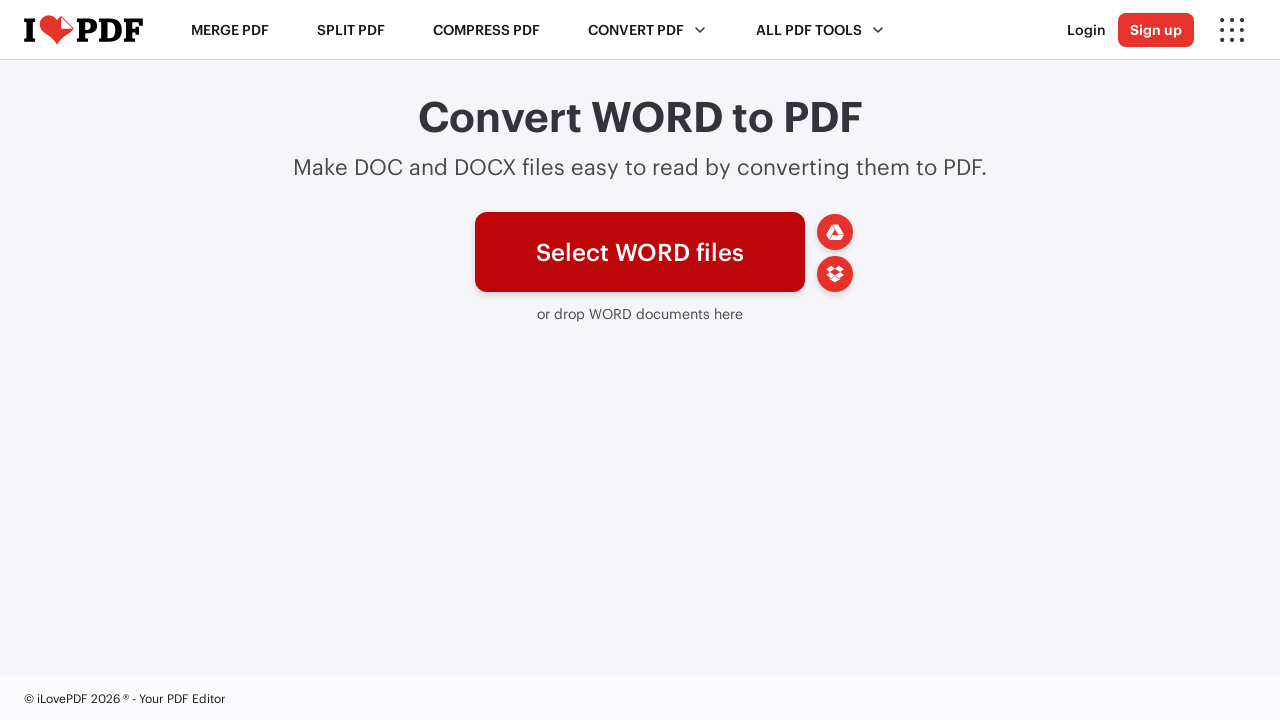